Tests double-click functionality on a button and verifies the double-click message appears

Starting URL: https://demoqa.com/buttons

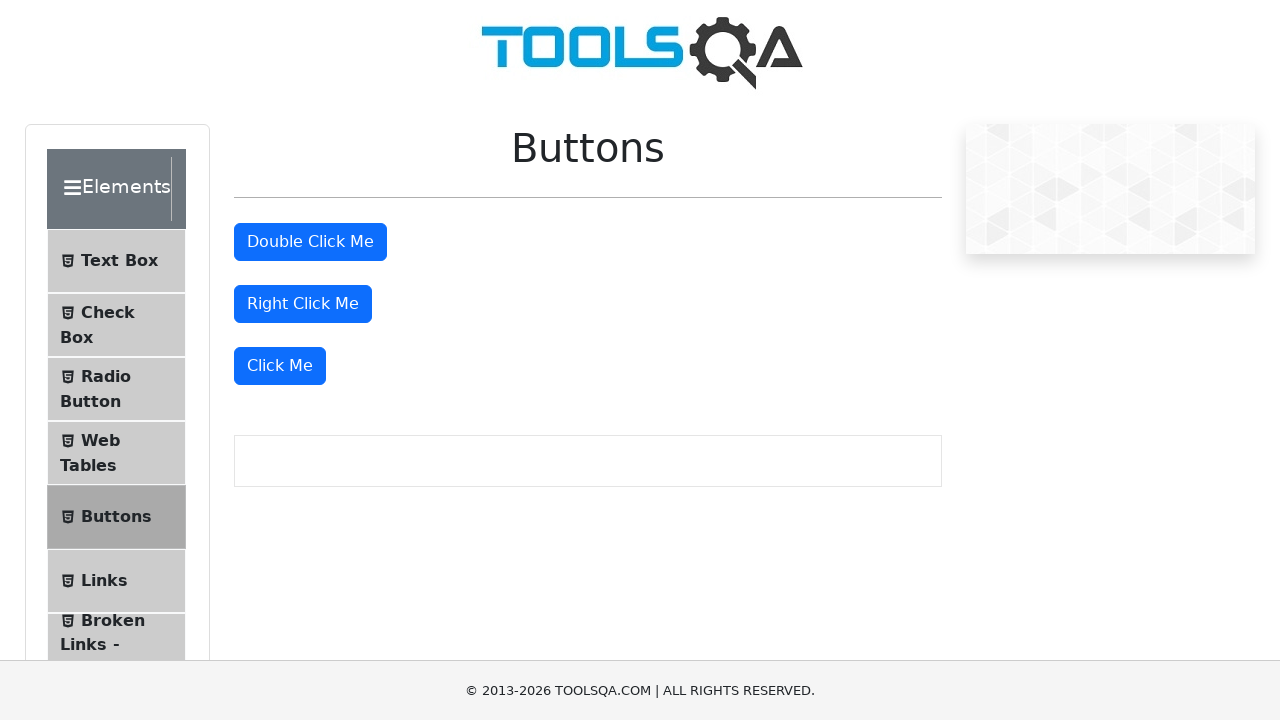

Double-clicked the 'Double Click Me' button at (310, 242) on xpath=//button[text()='Double Click Me']
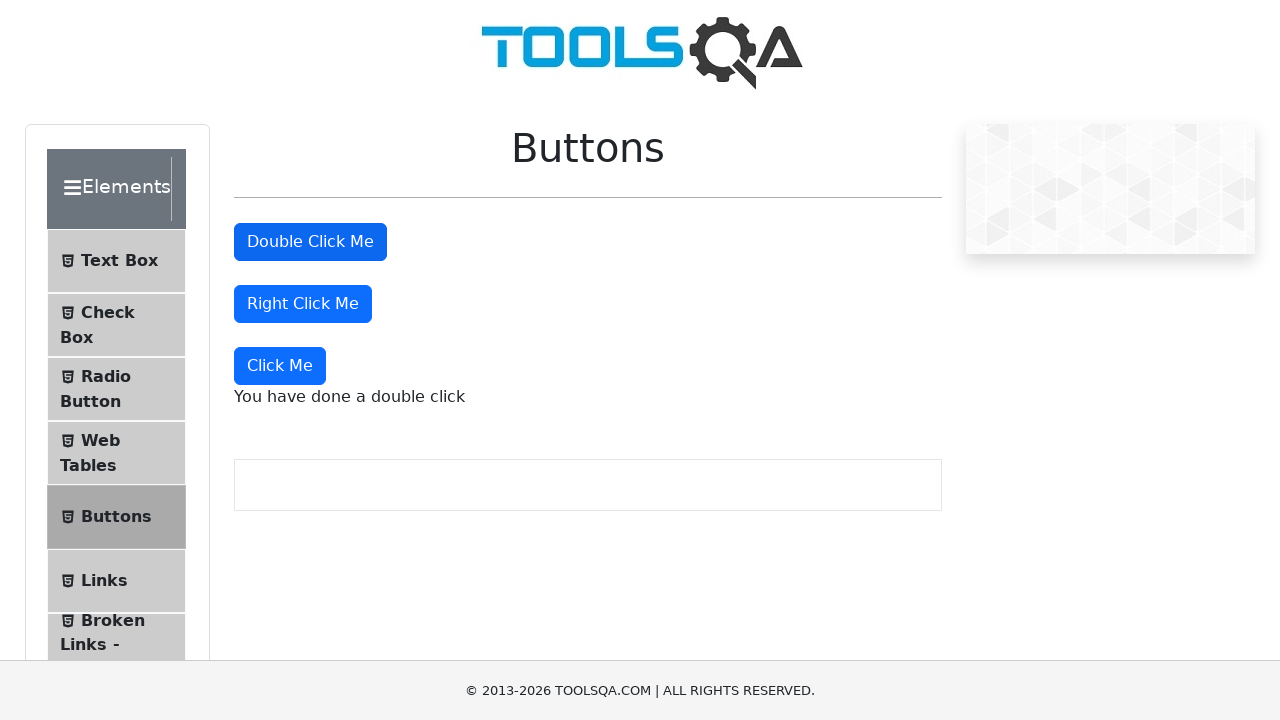

Double-click message element appeared
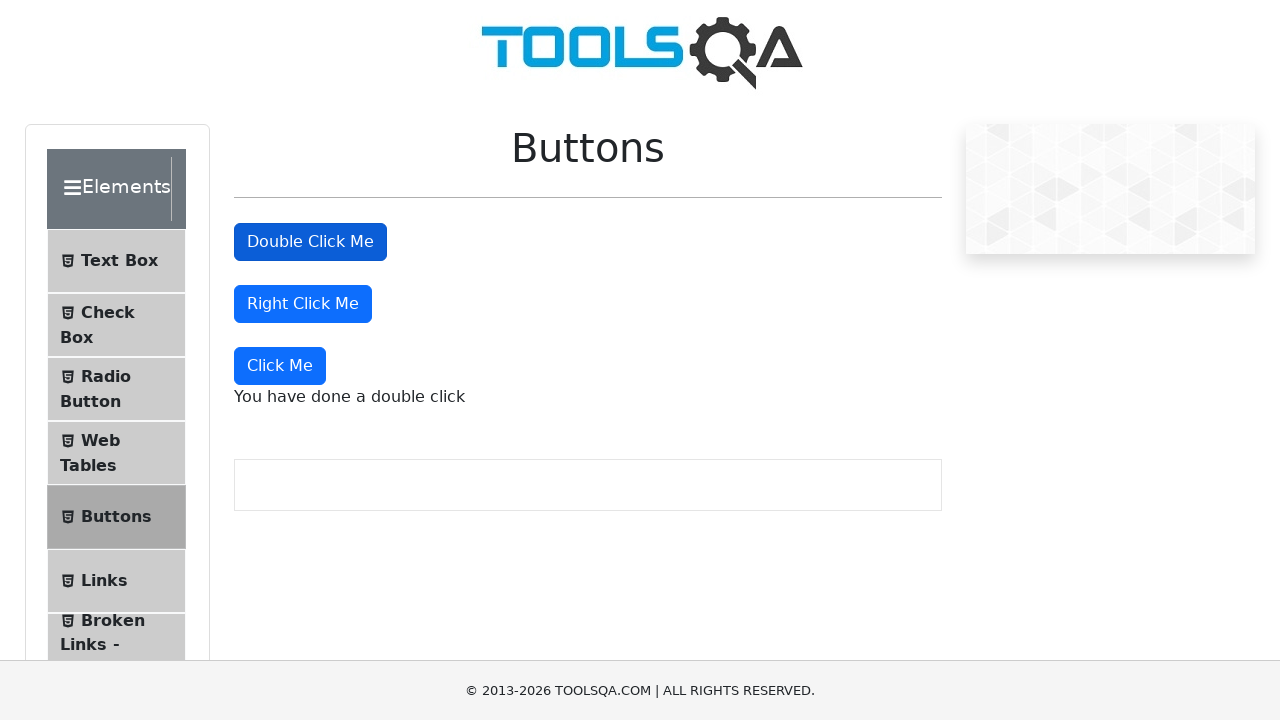

Verified double-click message text is 'You have done a double click'
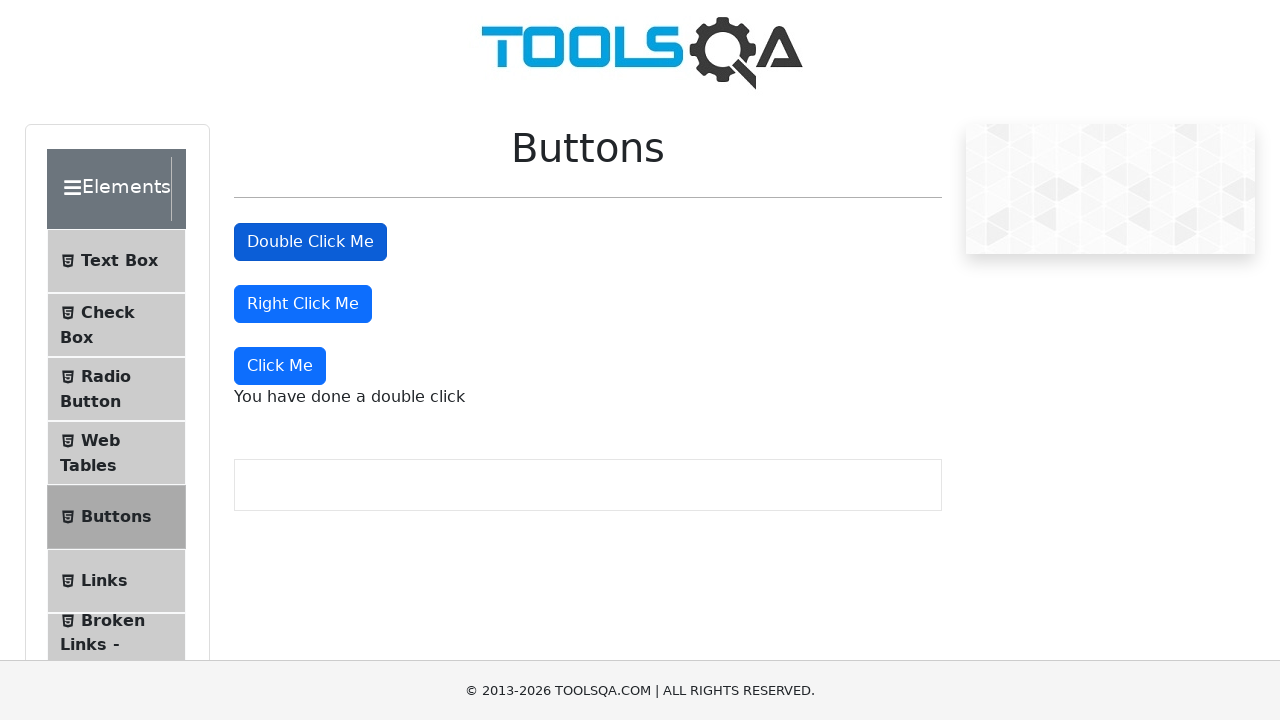

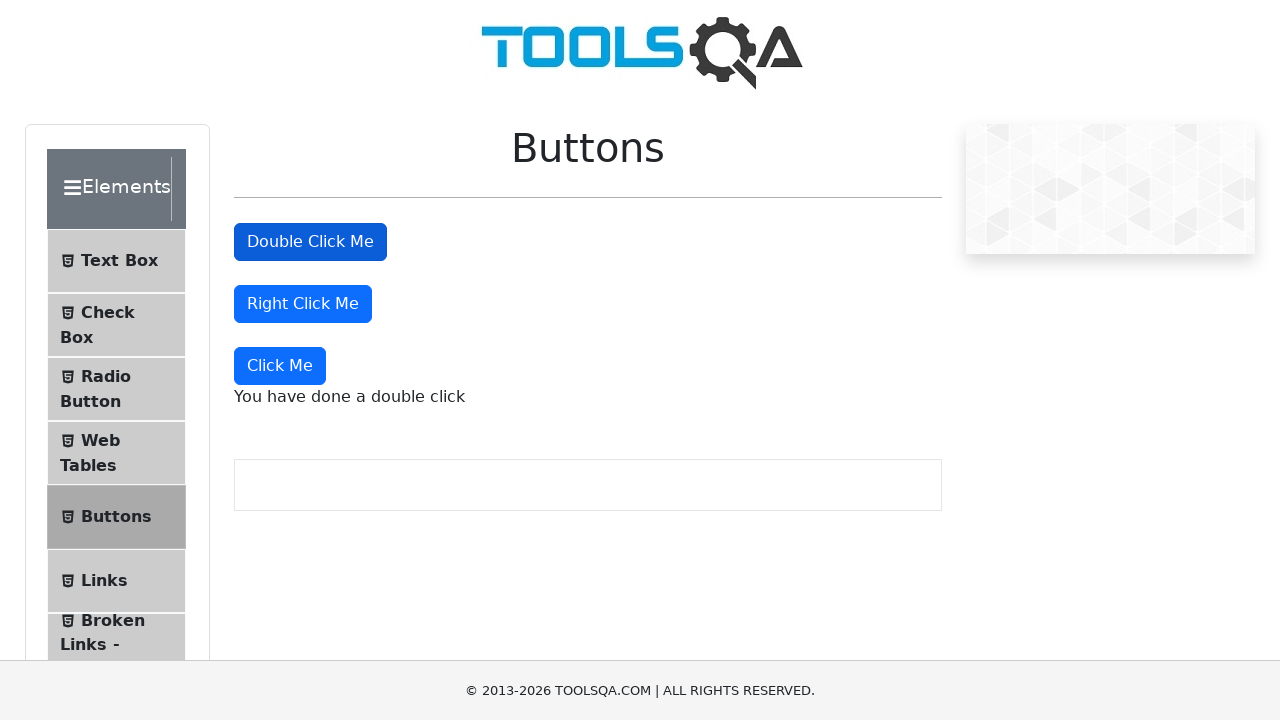